Tests the New York State Assembly advanced search functionality by selecting session, type, and status filters, then navigating through search results

Starting URL: https://nyassembly.gov/leg/?sh=advanced

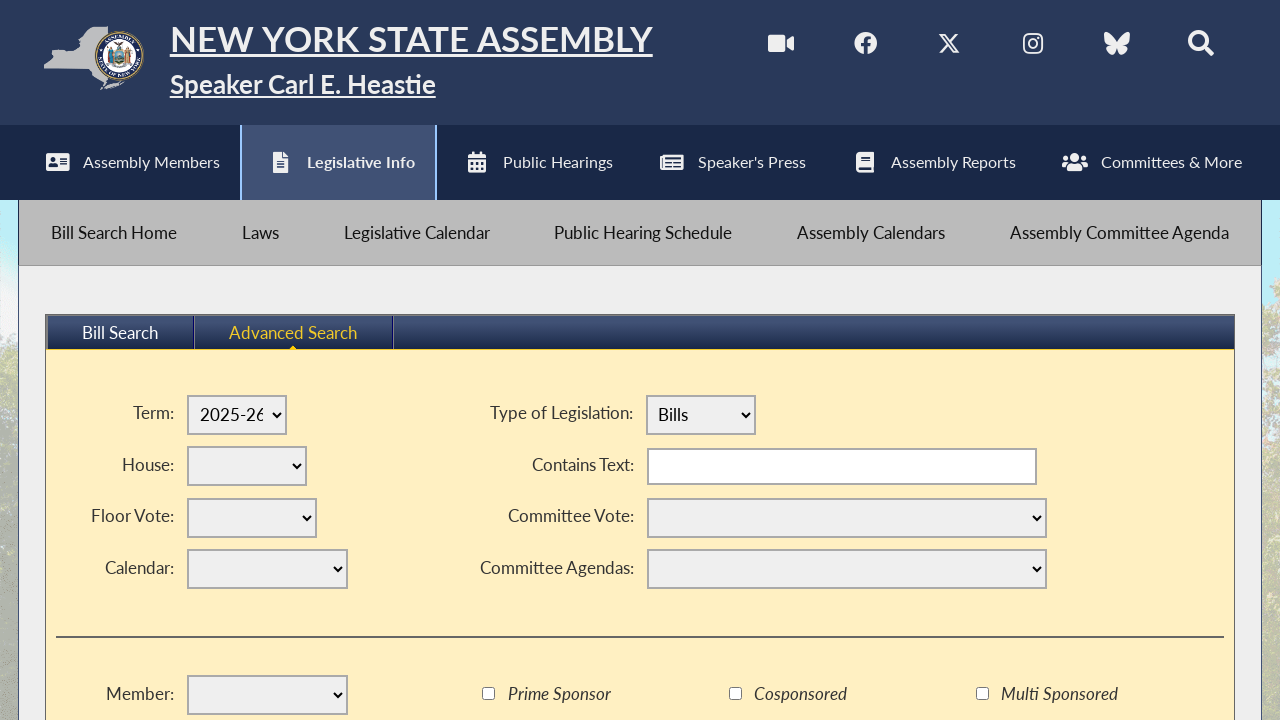

Selected session '2021-22' from dropdown on select#term
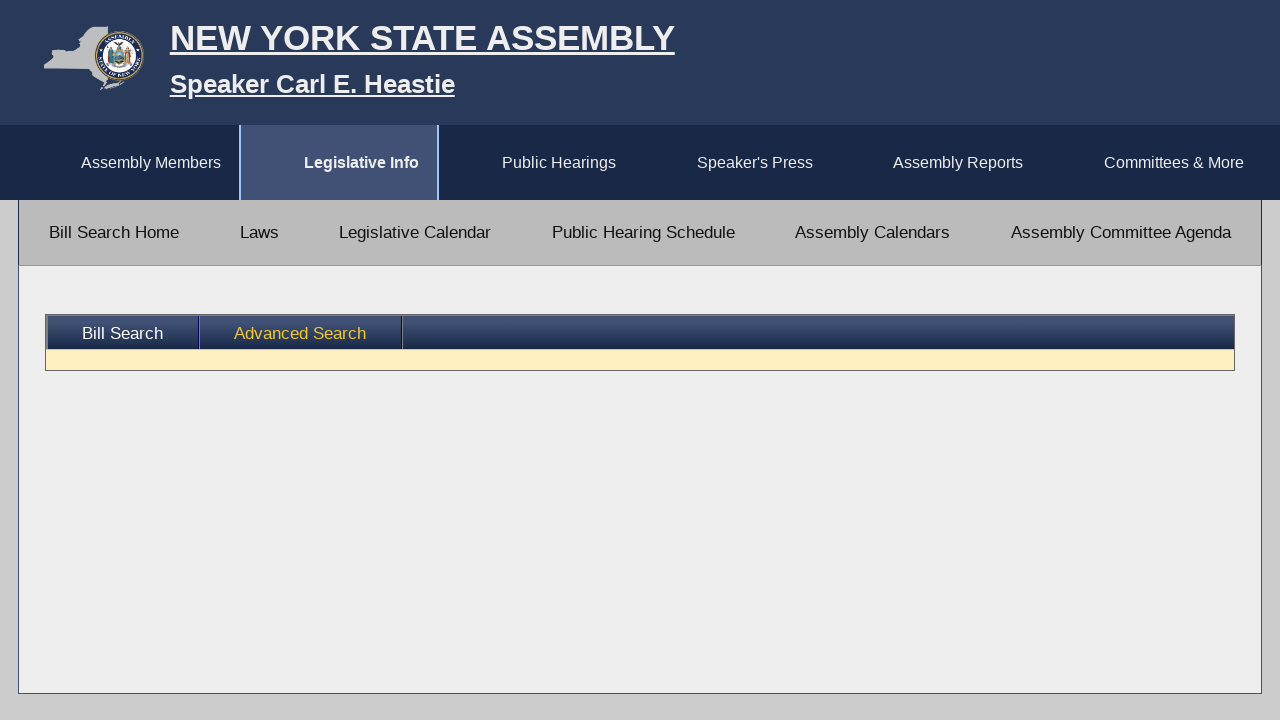

Selected 'All Types' for bill type filter on #leg_type
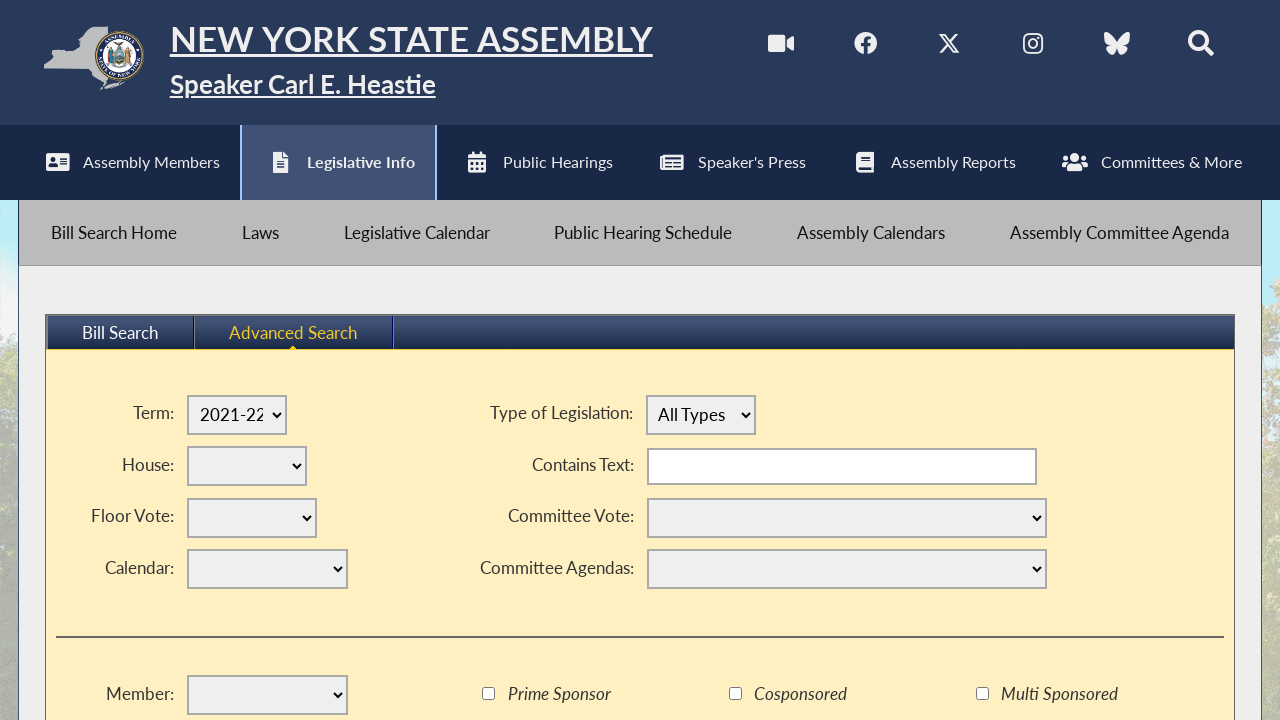

Selected 'Chaptered' for bill status filter on #bill_status
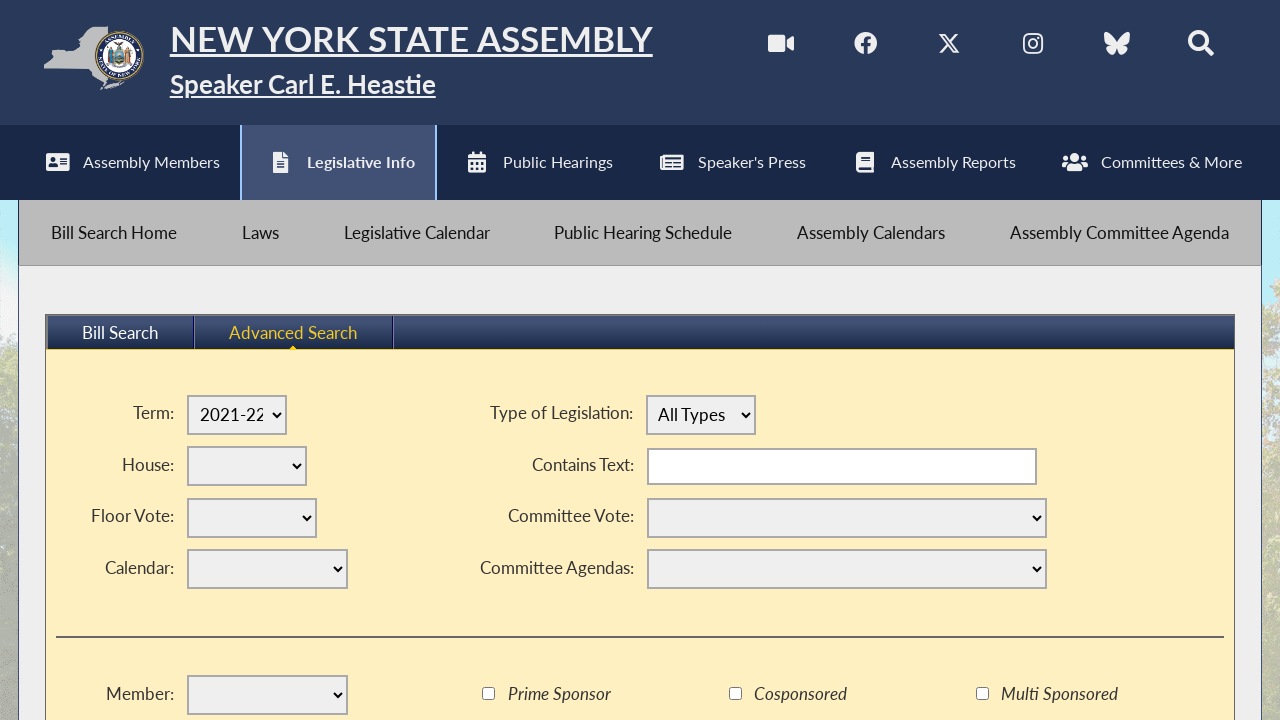

Clicked search button to execute advanced search at (600, 561) on #search_btn_div > input[type=button]:nth-child(1)
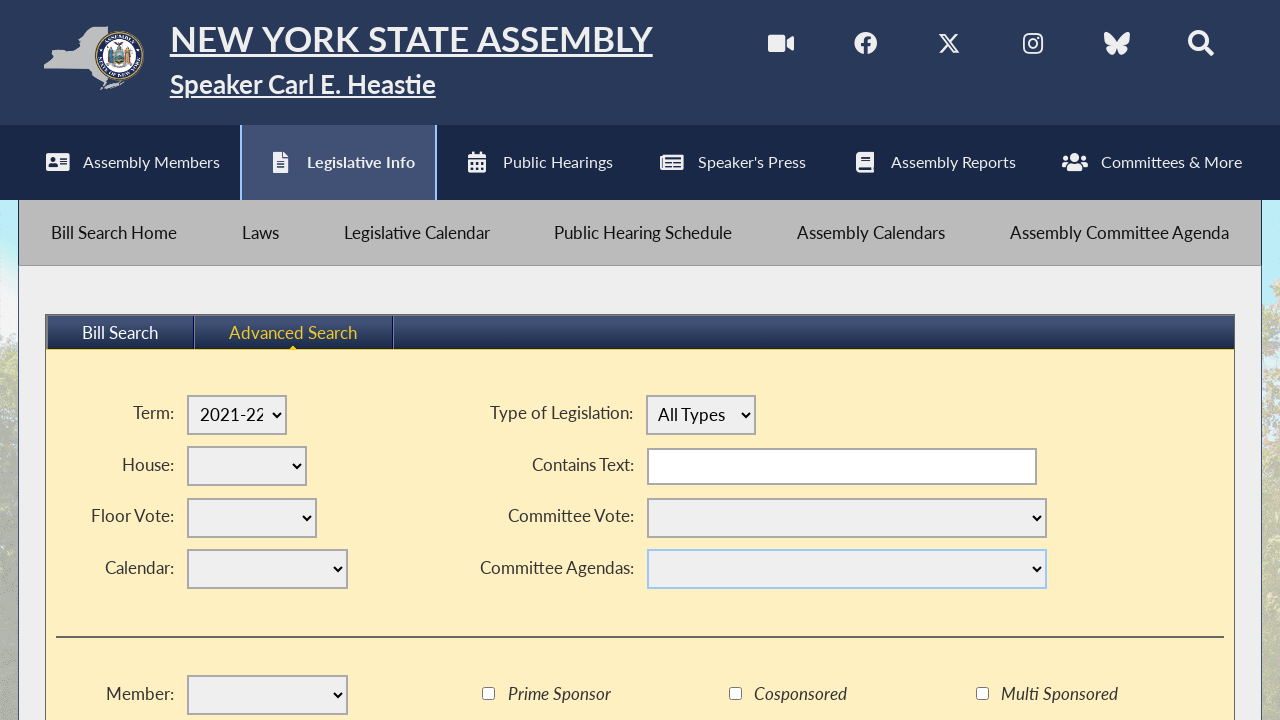

Search results loaded successfully
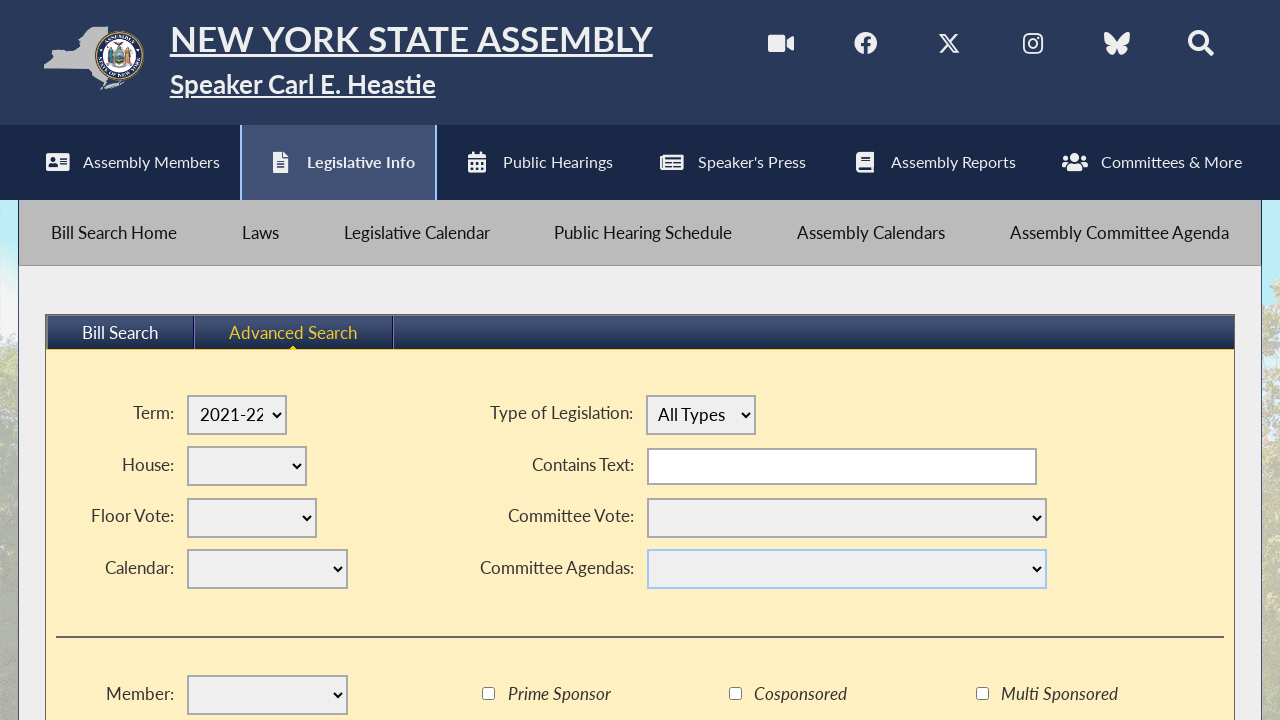

Clicked on first search result at (193, 361) on #vcontent_div > ul > li > a >> nth=0
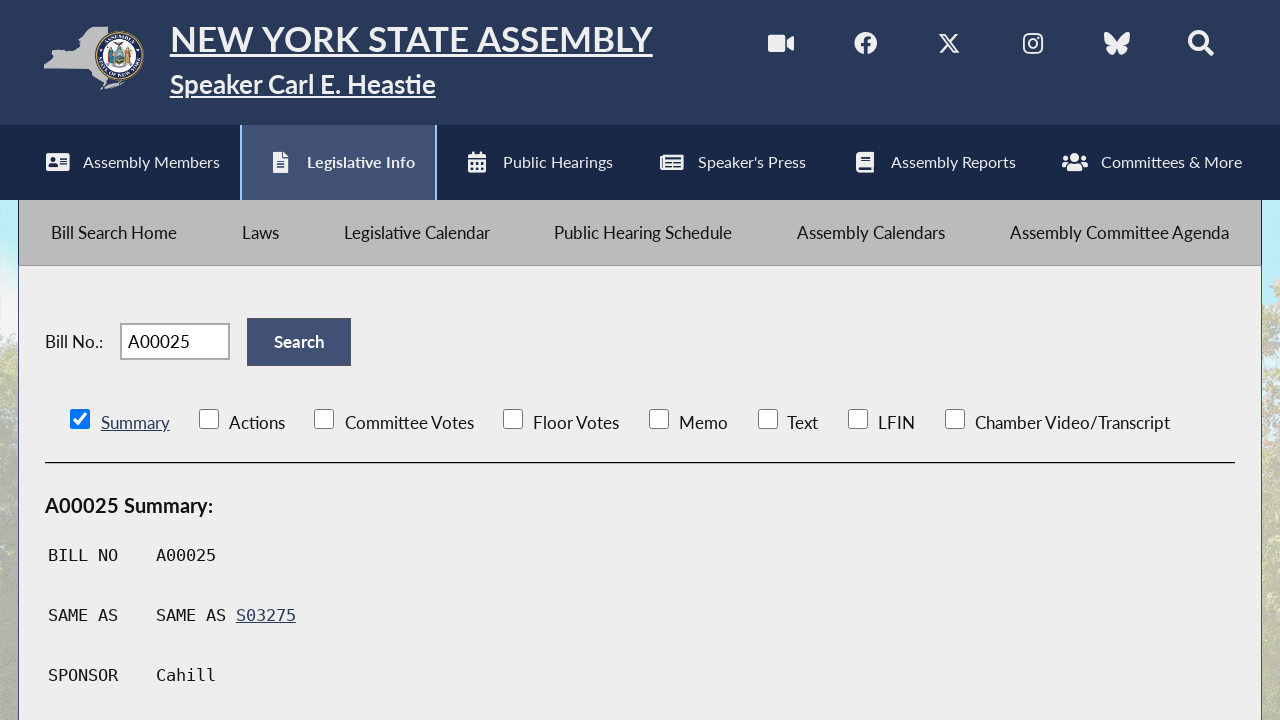

Bill details page loaded successfully
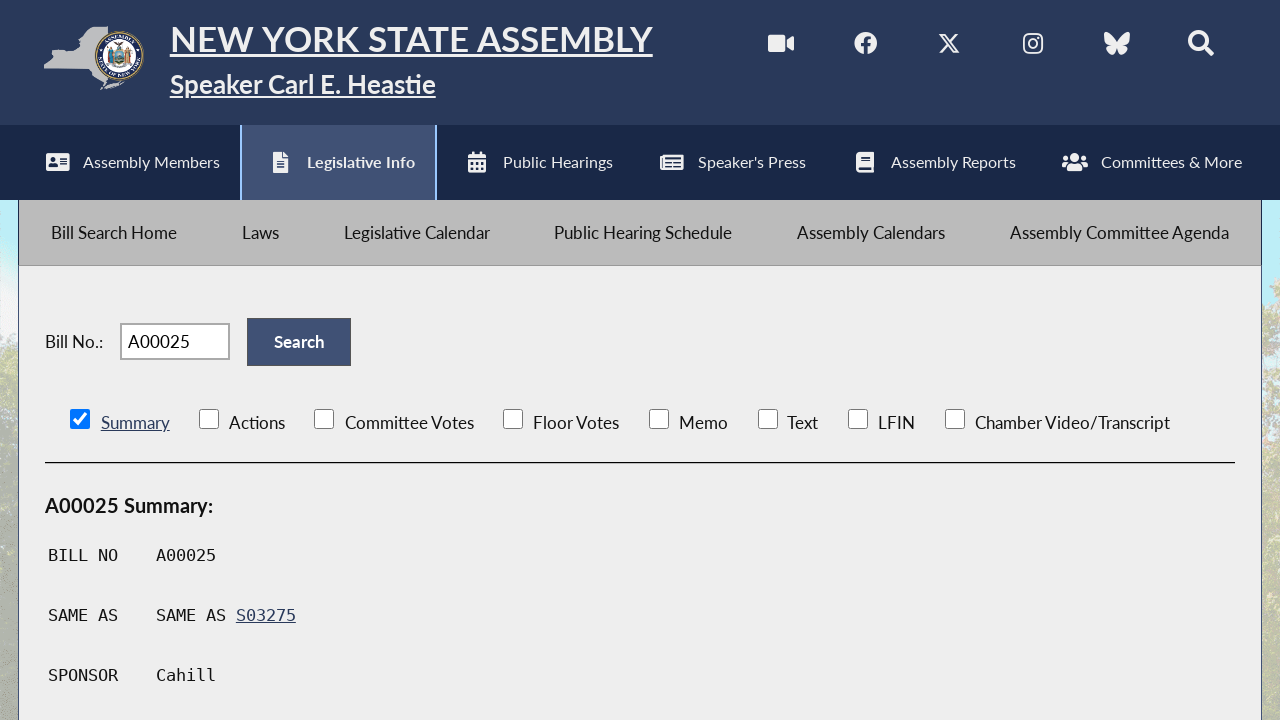

Navigated to advanced search page for session 2019-20
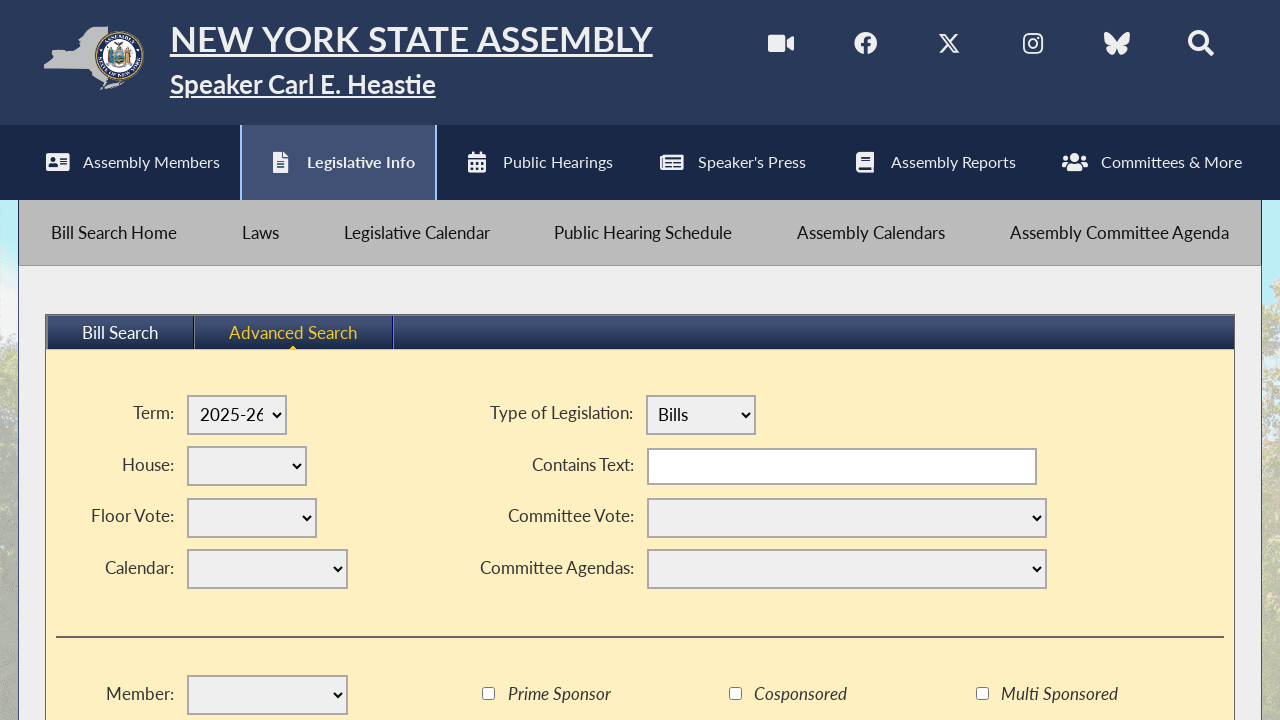

Selected session '2019-20' from dropdown on select#term
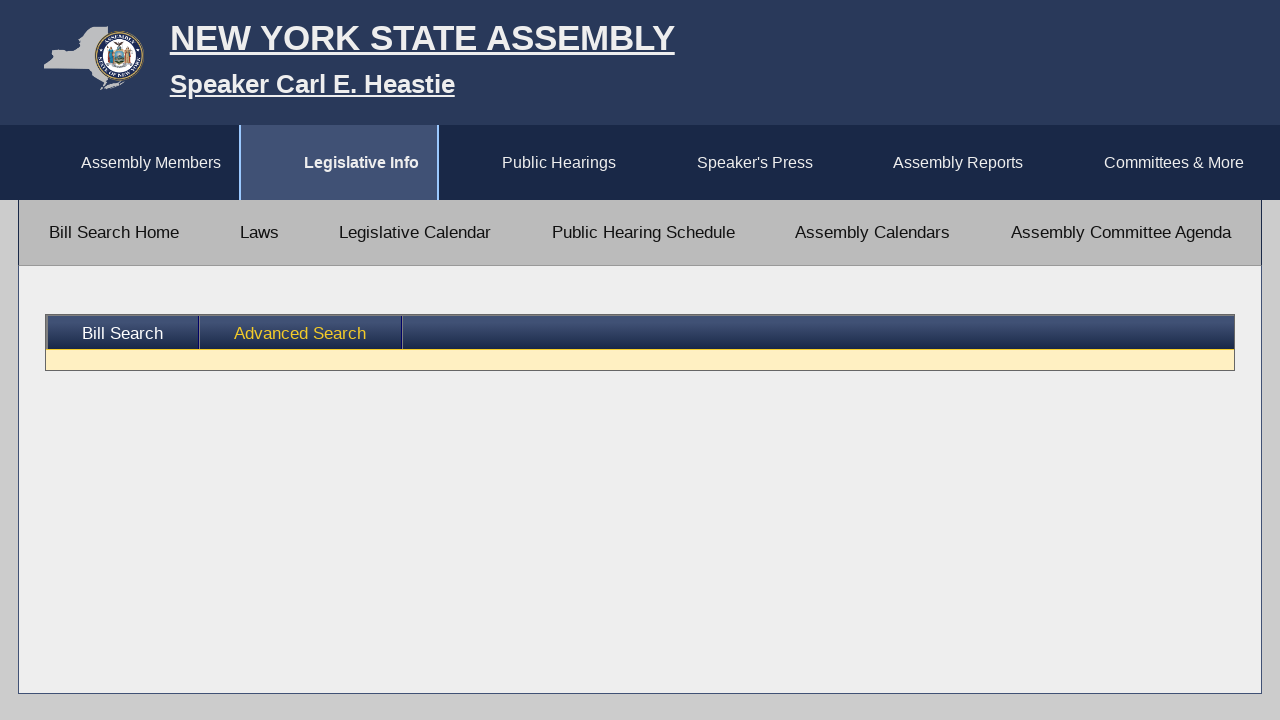

Selected 'All Types' for bill type filter on #leg_type
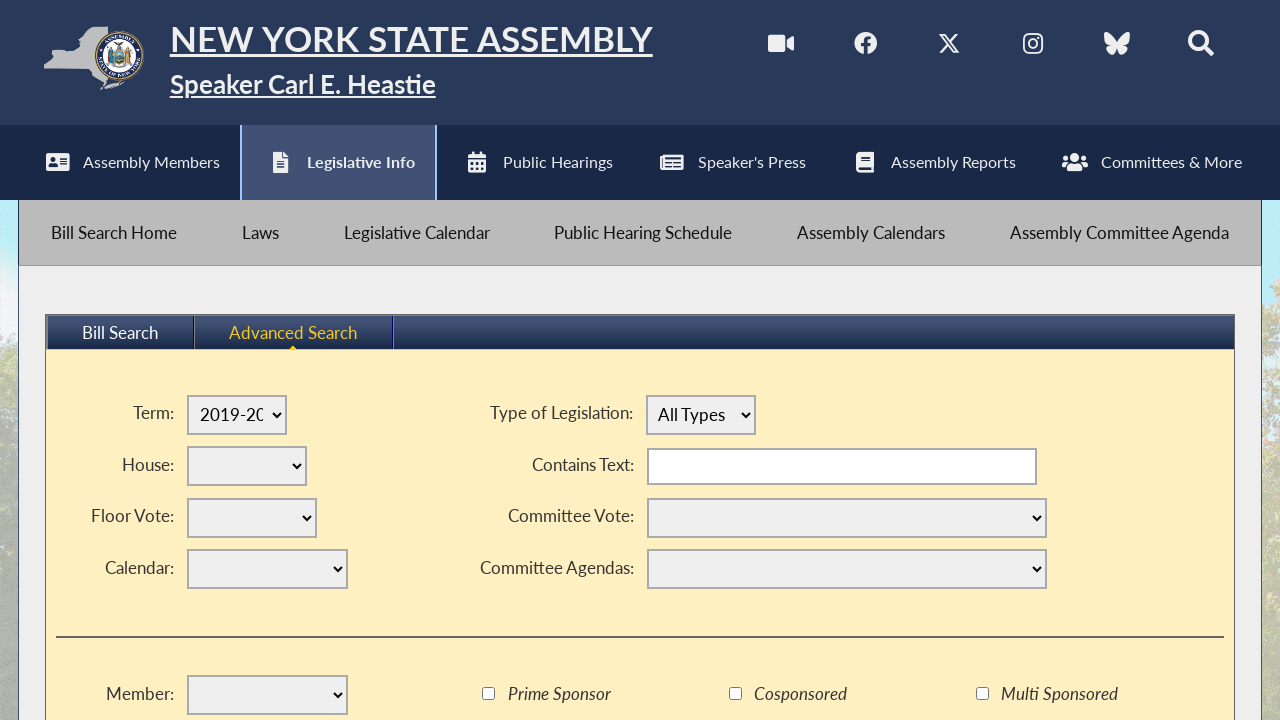

Selected 'Chaptered' for bill status filter on #bill_status
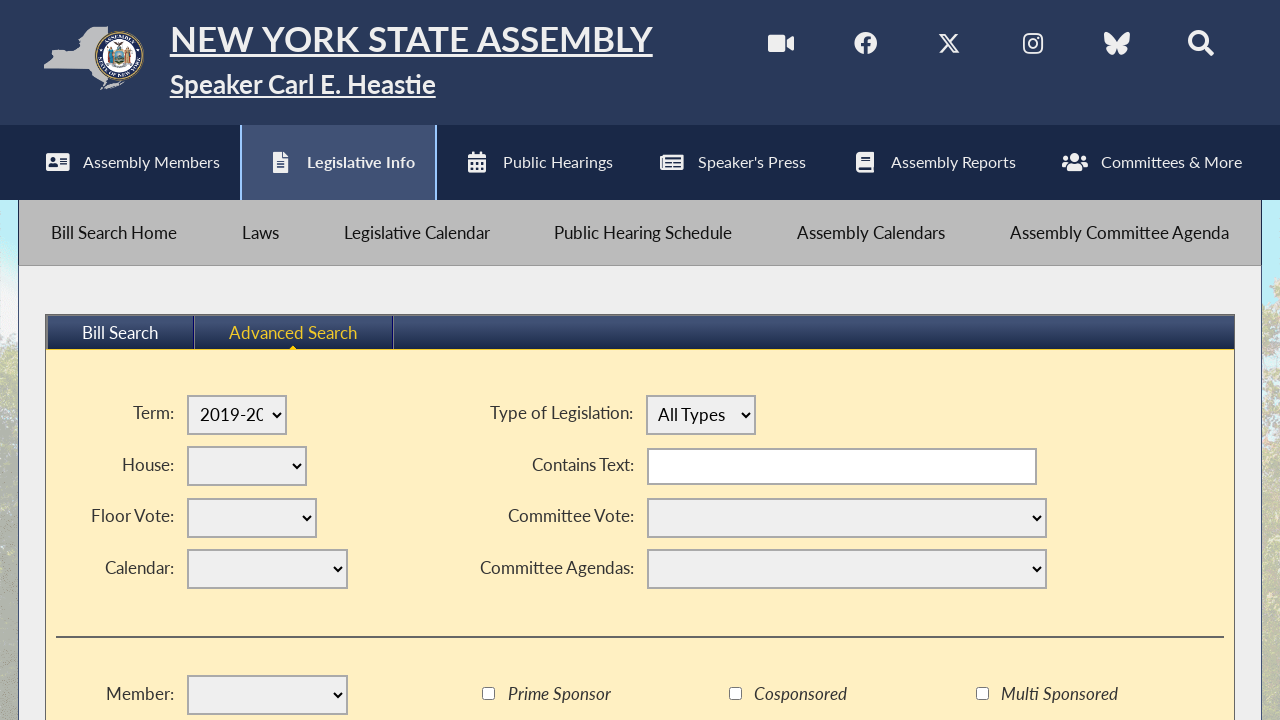

Clicked search button to execute advanced search at (600, 561) on #search_btn_div > input[type=button]:nth-child(1)
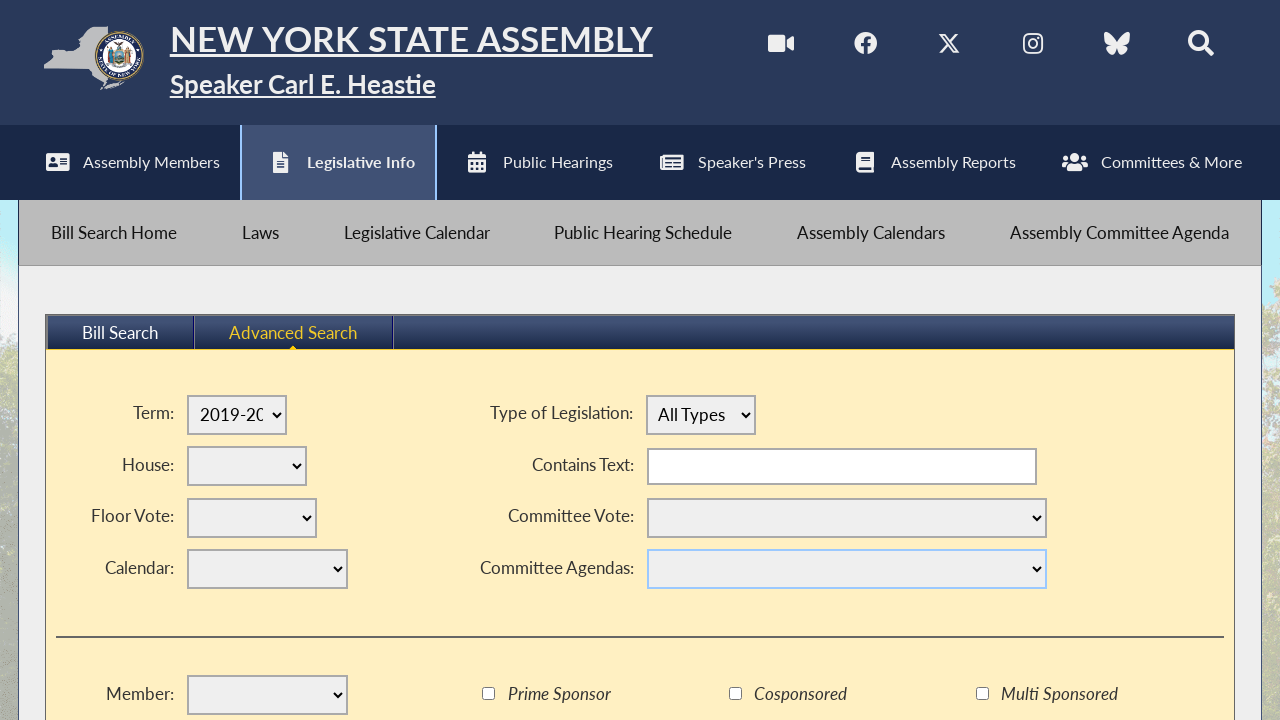

Search results loaded successfully
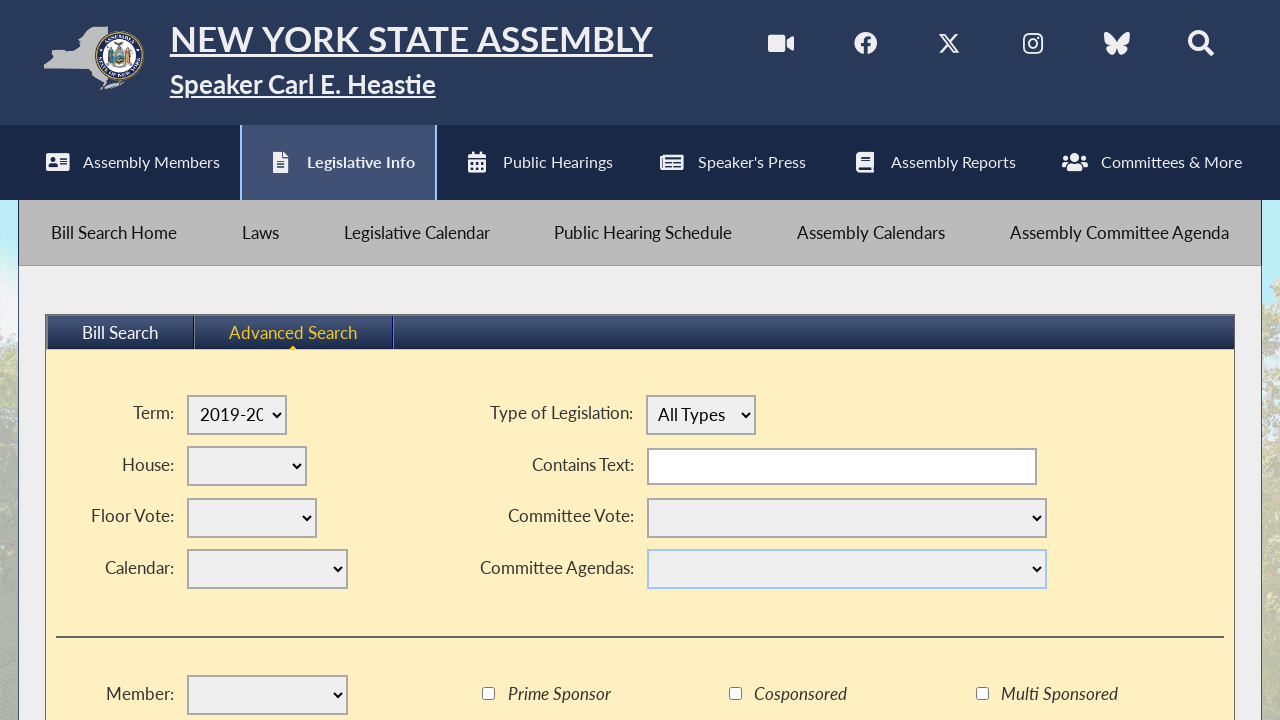

Clicked on first search result at (193, 361) on #vcontent_div > ul > li > a >> nth=0
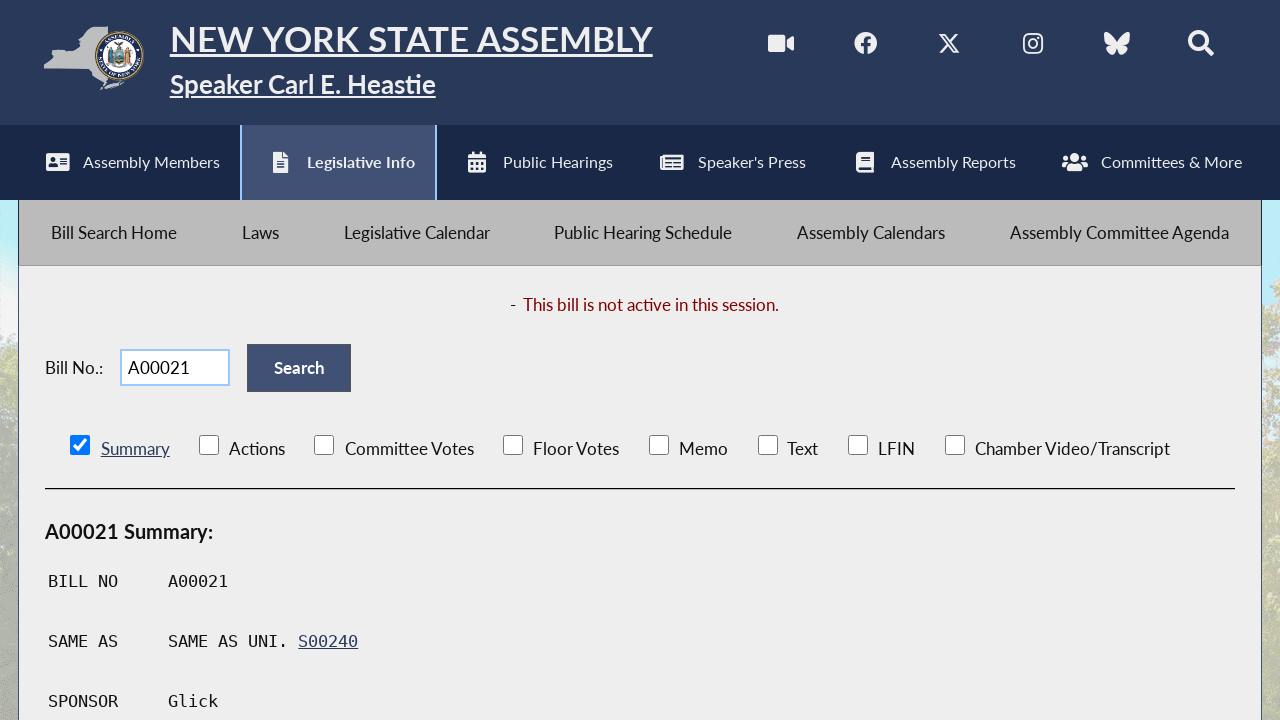

Bill details page loaded successfully
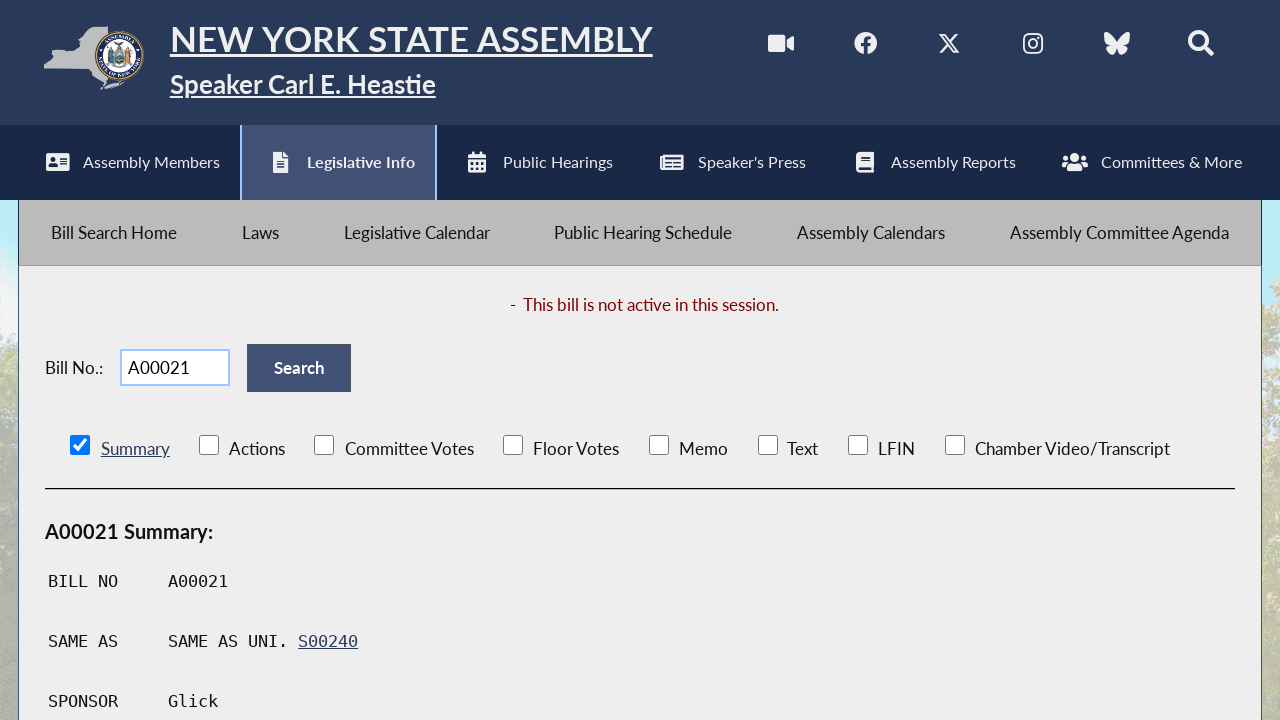

Navigated to advanced search page for session 2017-18
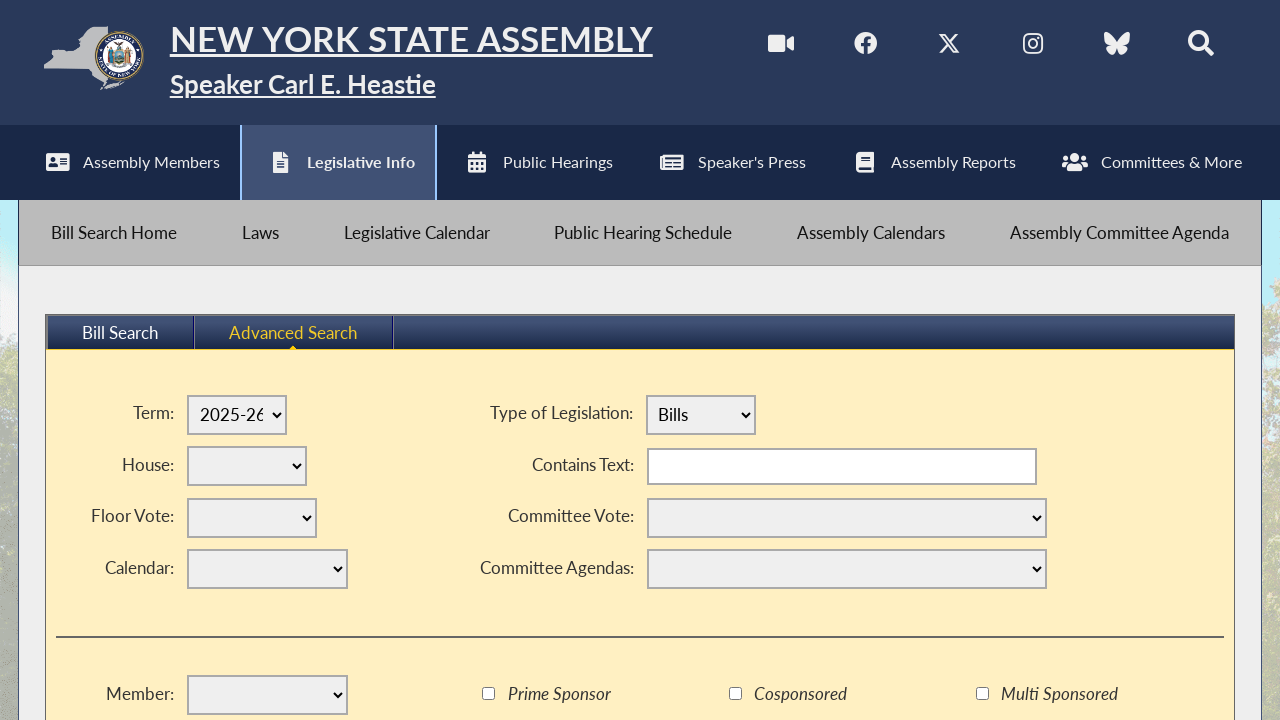

Selected session '2017-18' from dropdown on select#term
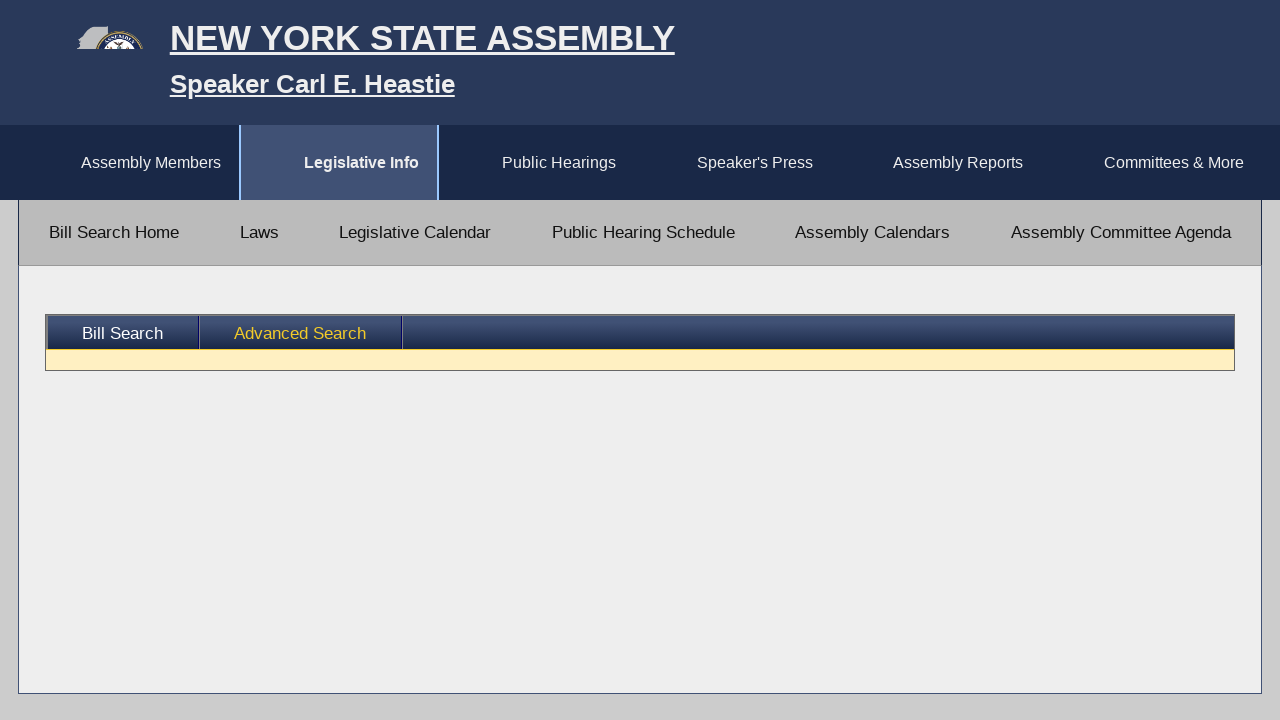

Selected 'All Types' for bill type filter on #leg_type
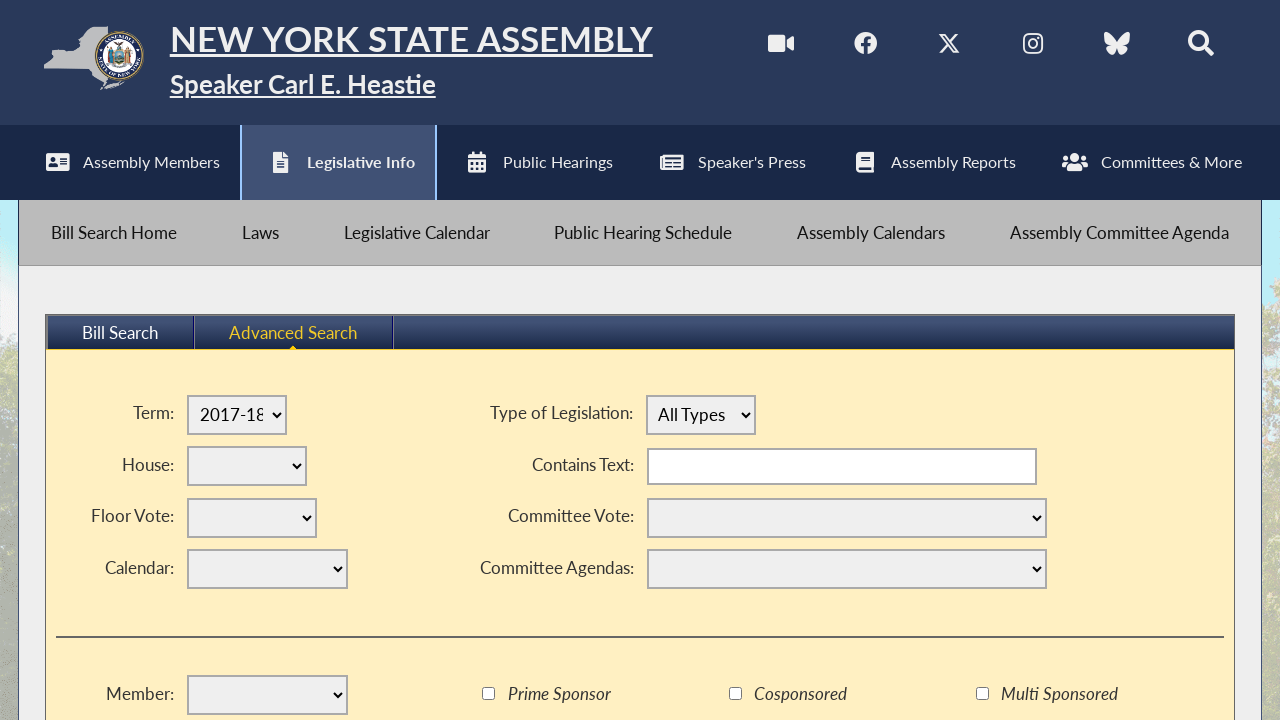

Selected 'Chaptered' for bill status filter on #bill_status
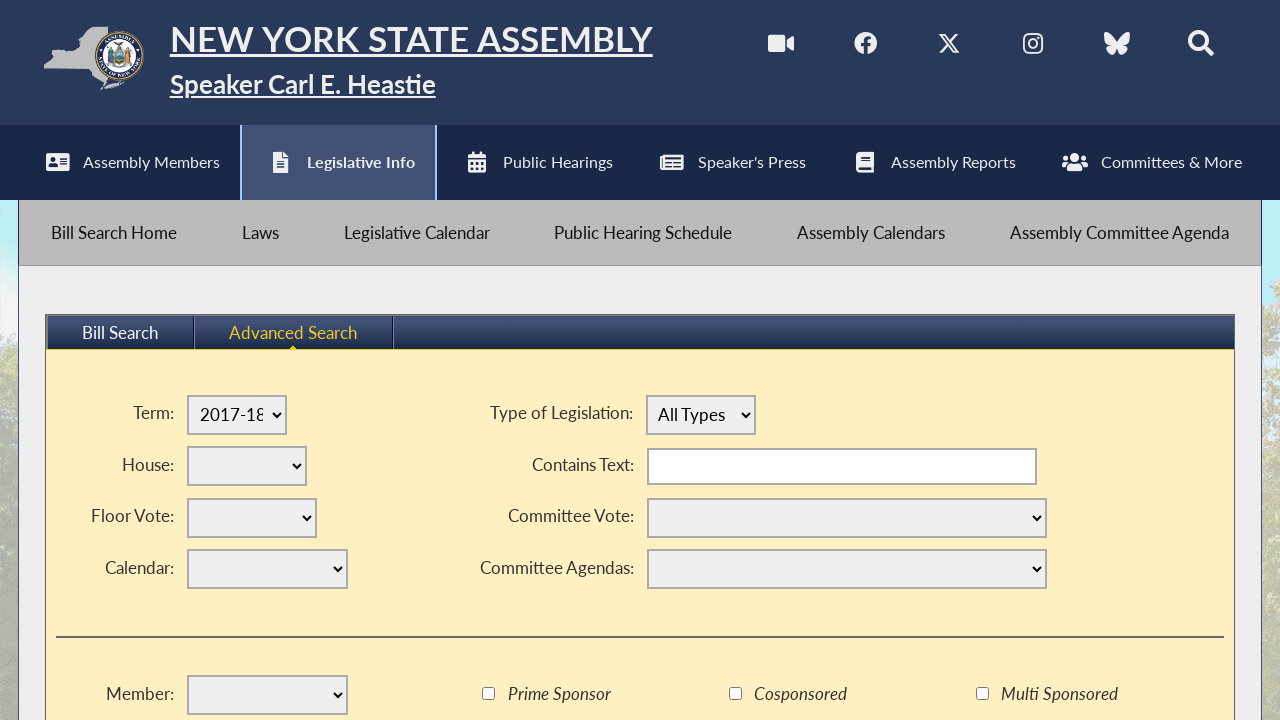

Clicked search button to execute advanced search at (600, 561) on #search_btn_div > input[type=button]:nth-child(1)
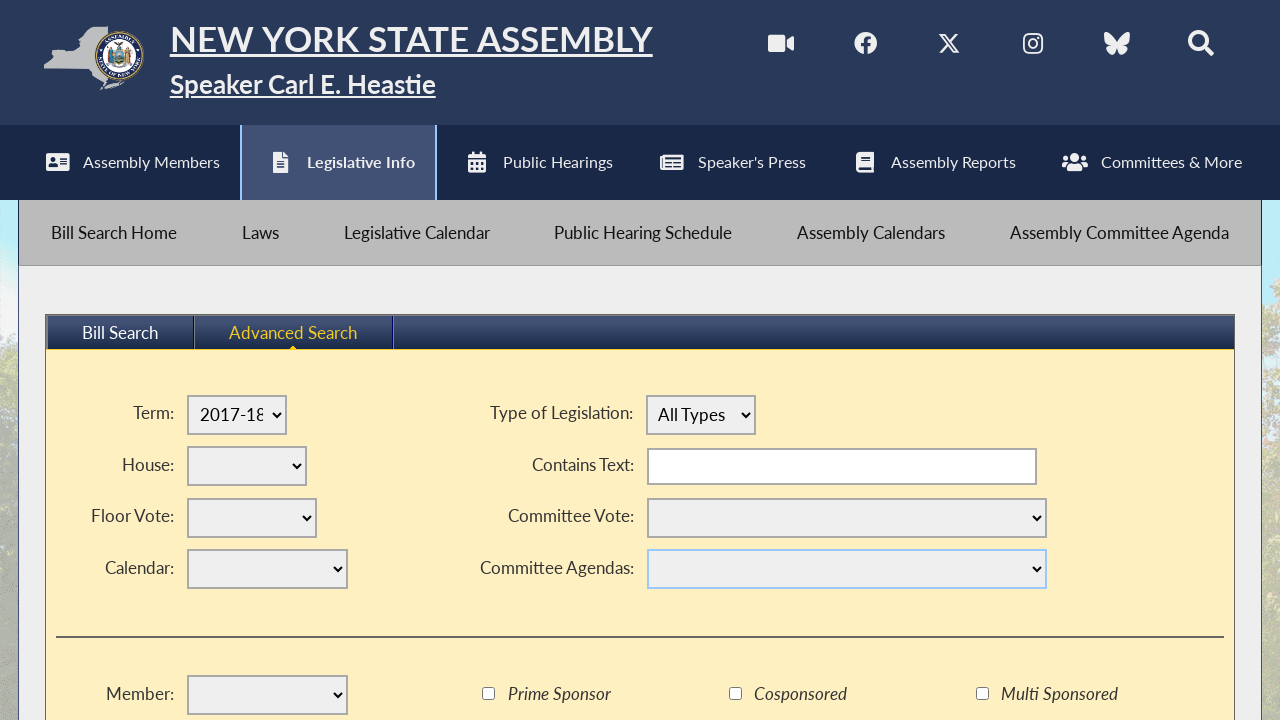

Search results loaded successfully
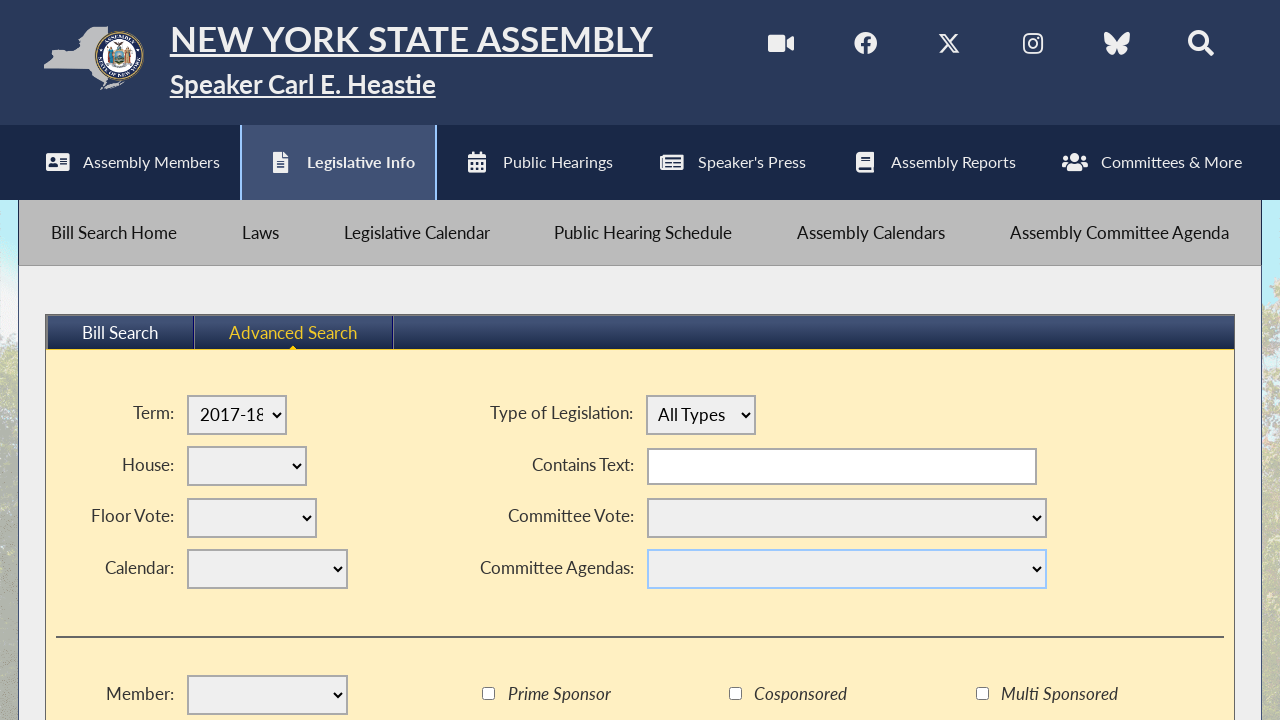

Clicked on first search result at (193, 361) on #vcontent_div > ul > li > a >> nth=0
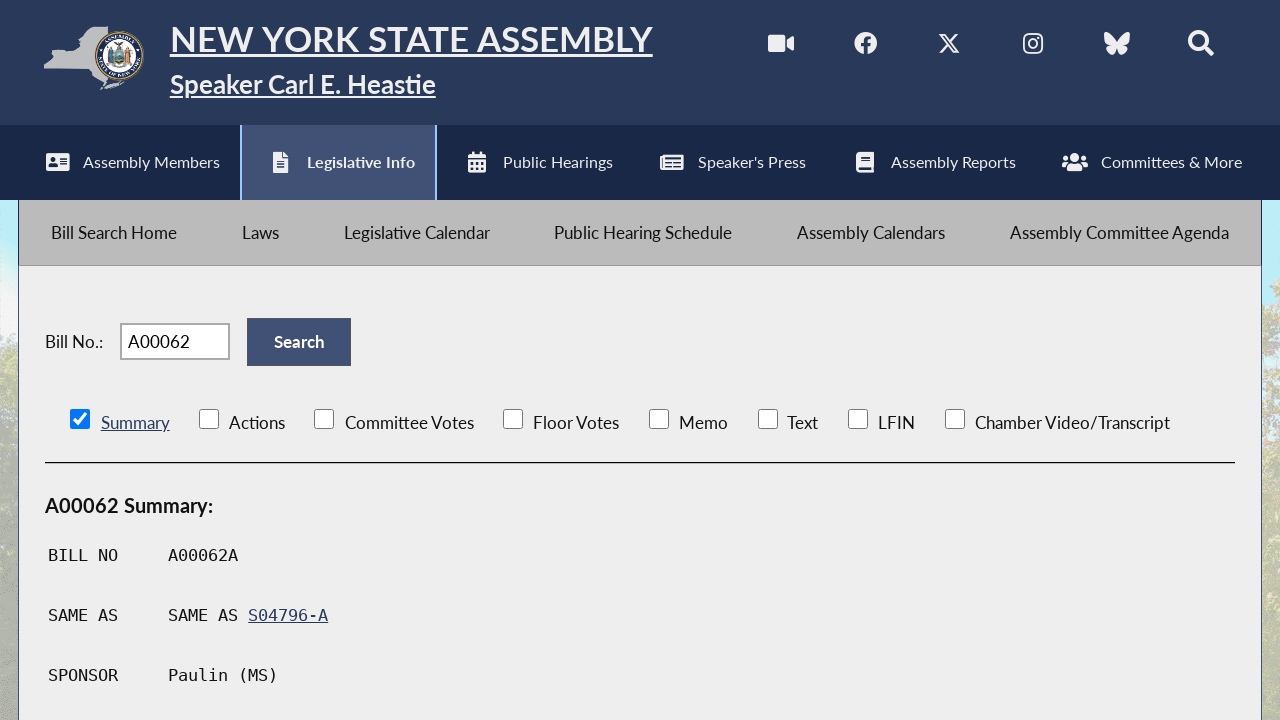

Bill details page loaded successfully
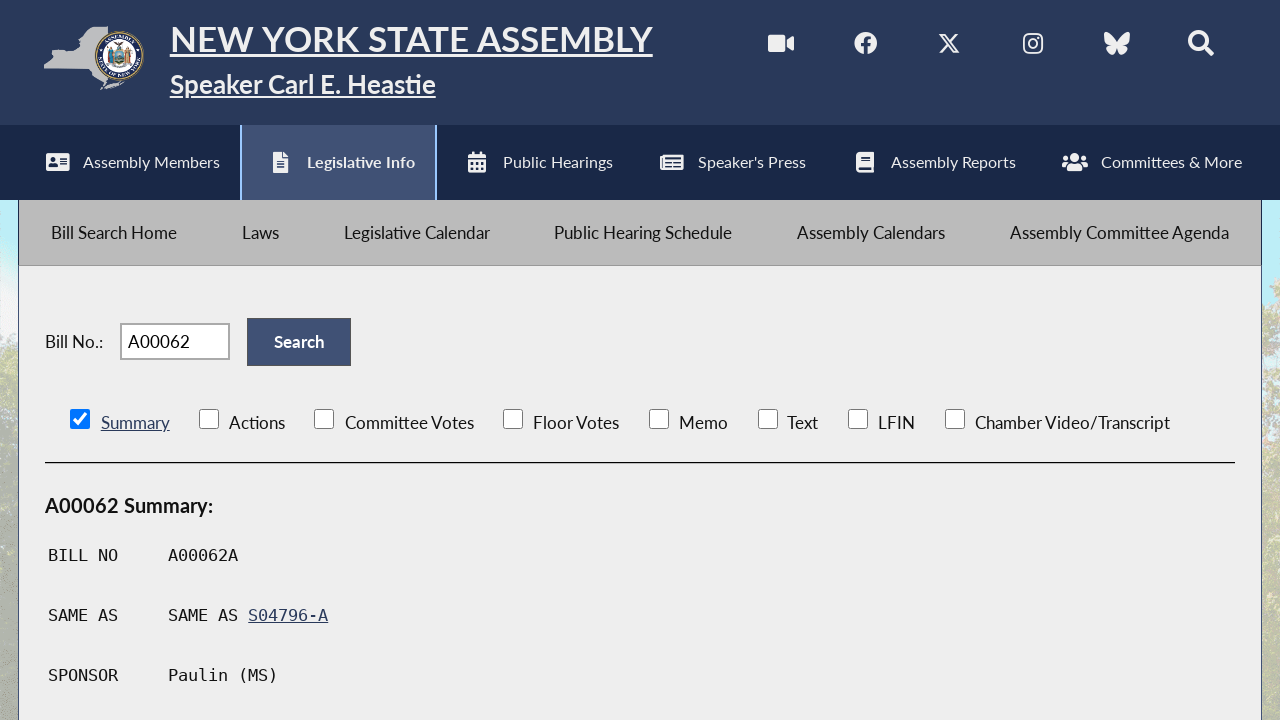

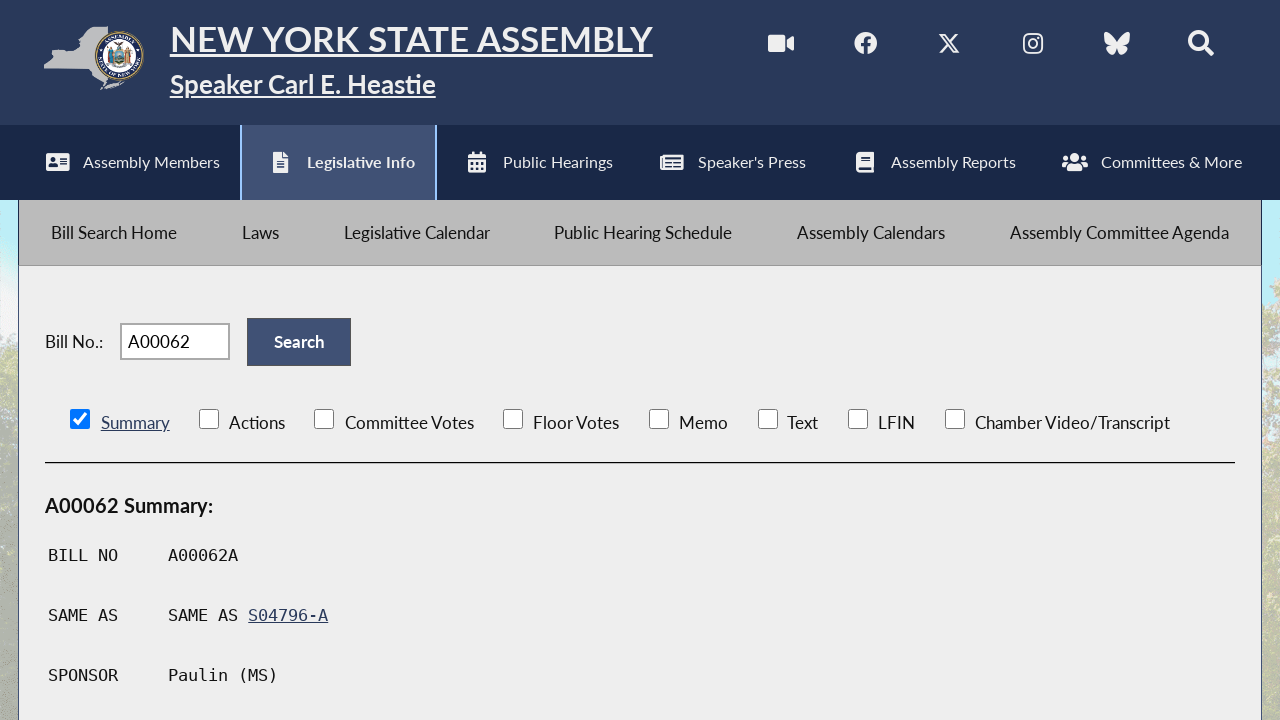